Tests JavaScript execution by creating a new DOM element on the page and verifying it was added

Starting URL: https://top4fitness.hu/user/login

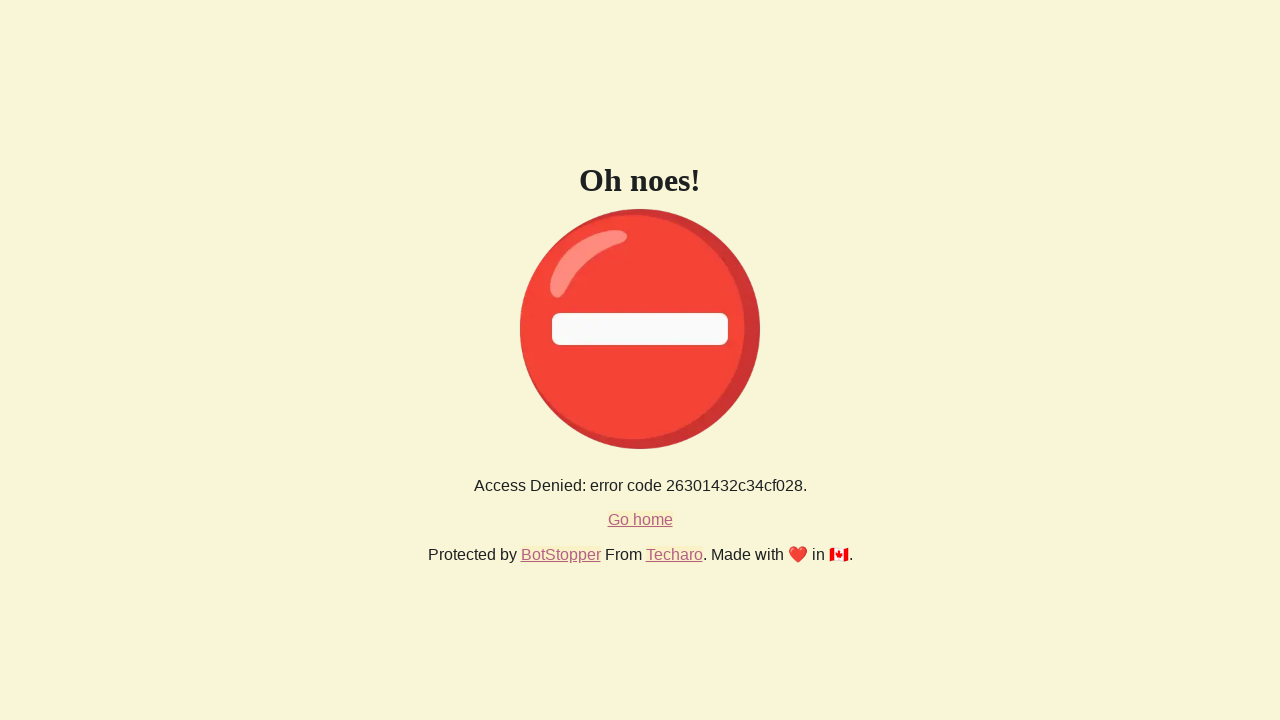

Executed JavaScript to create a new DOM element with class 'selenium' and text 'Selenium'
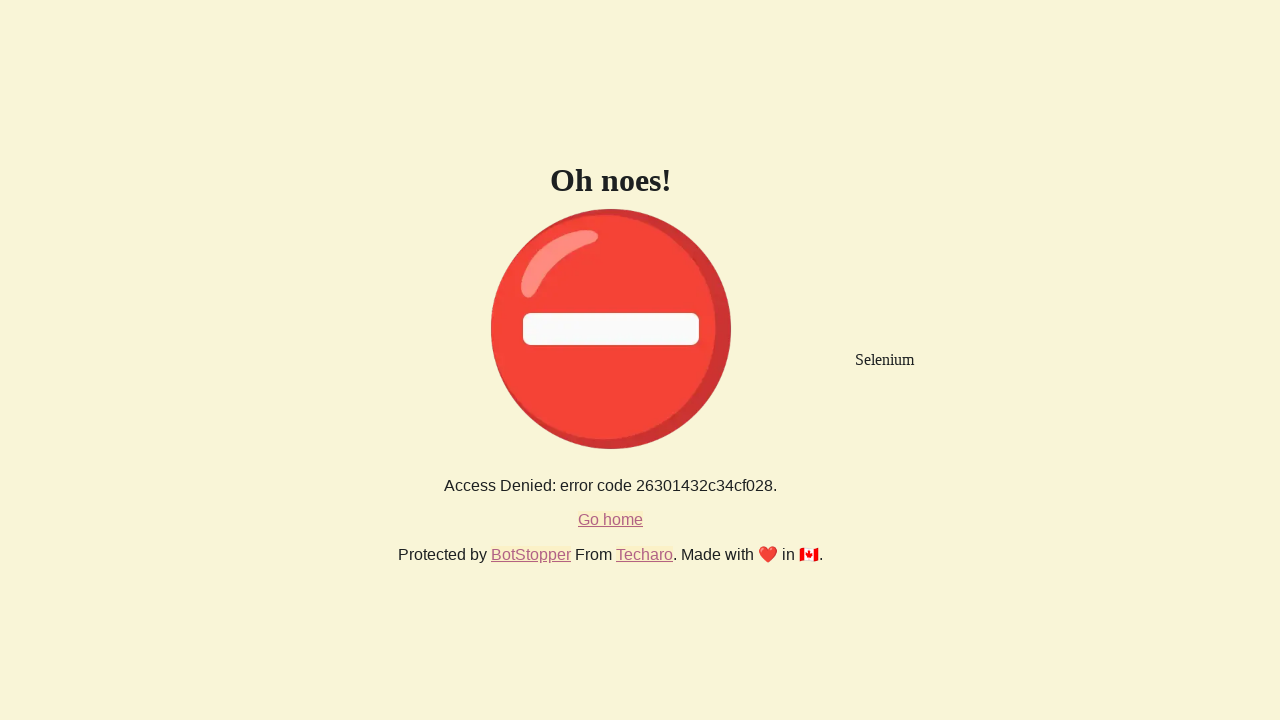

Verified that the new DOM element with class 'selenium' was successfully added to the page
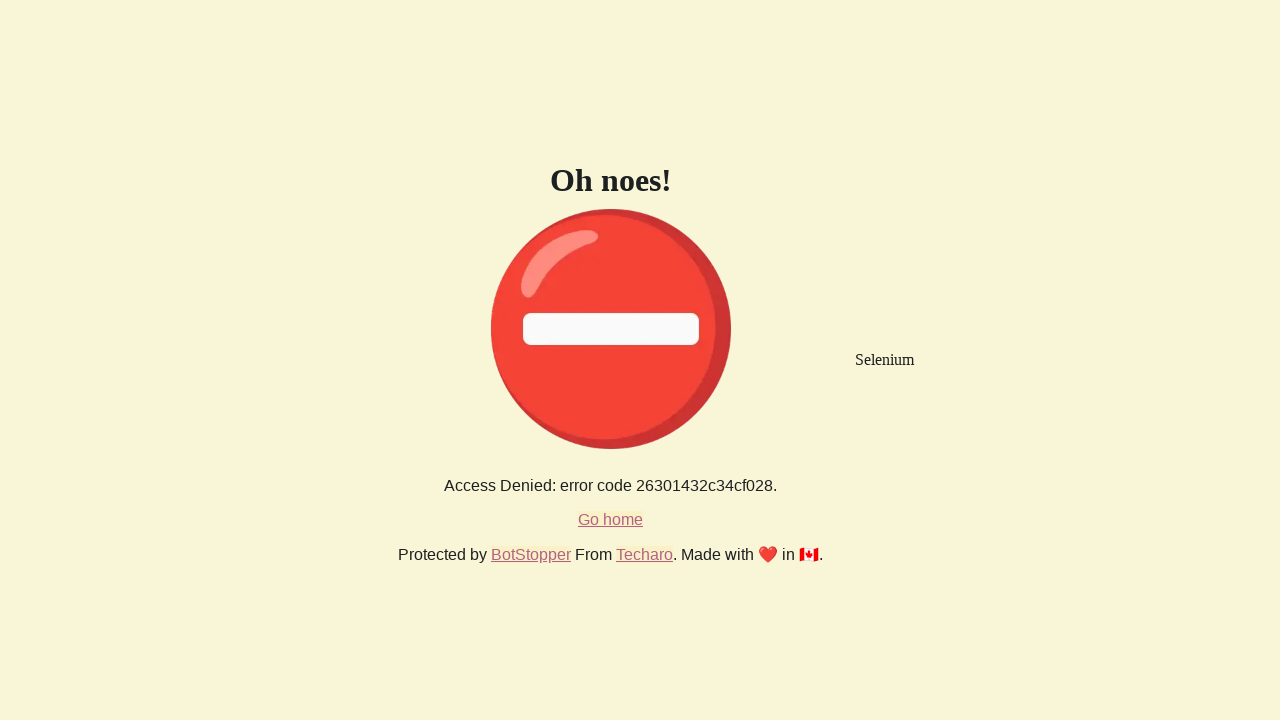

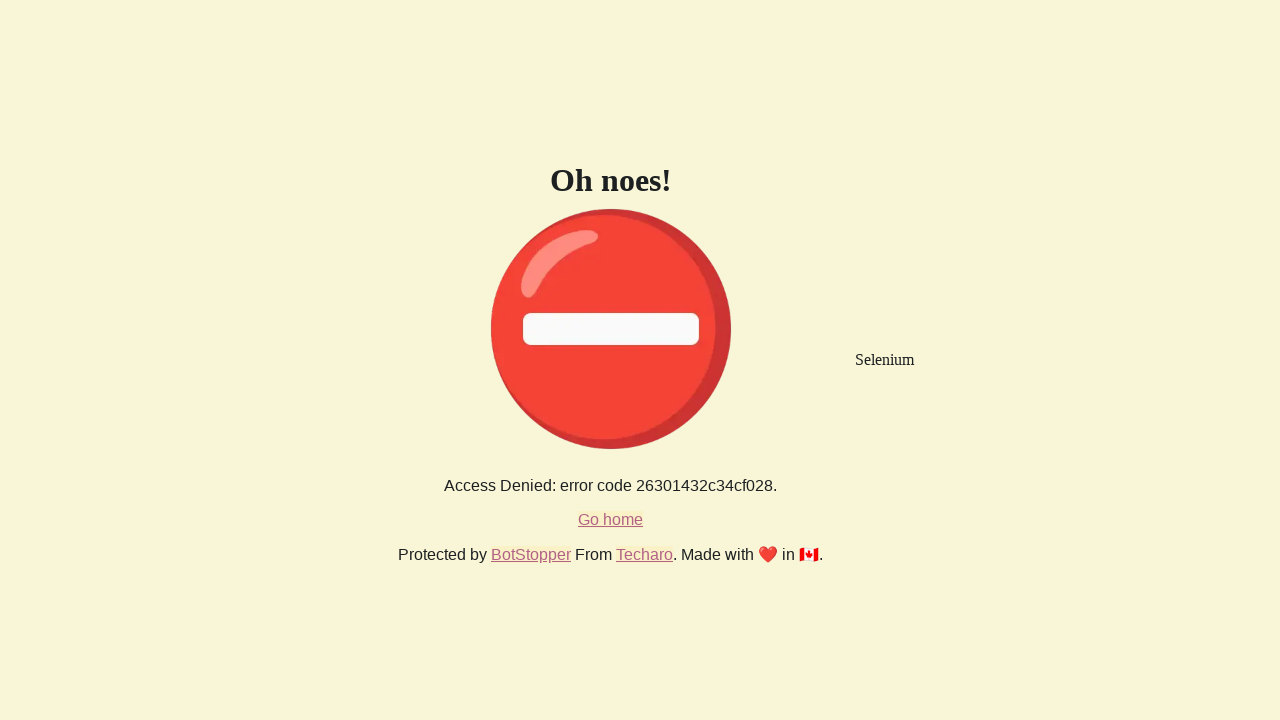